Tests closing a modal dialog by clicking the OK button

Starting URL: https://testpages.eviltester.com/styled/alerts/fake-alert-test.html

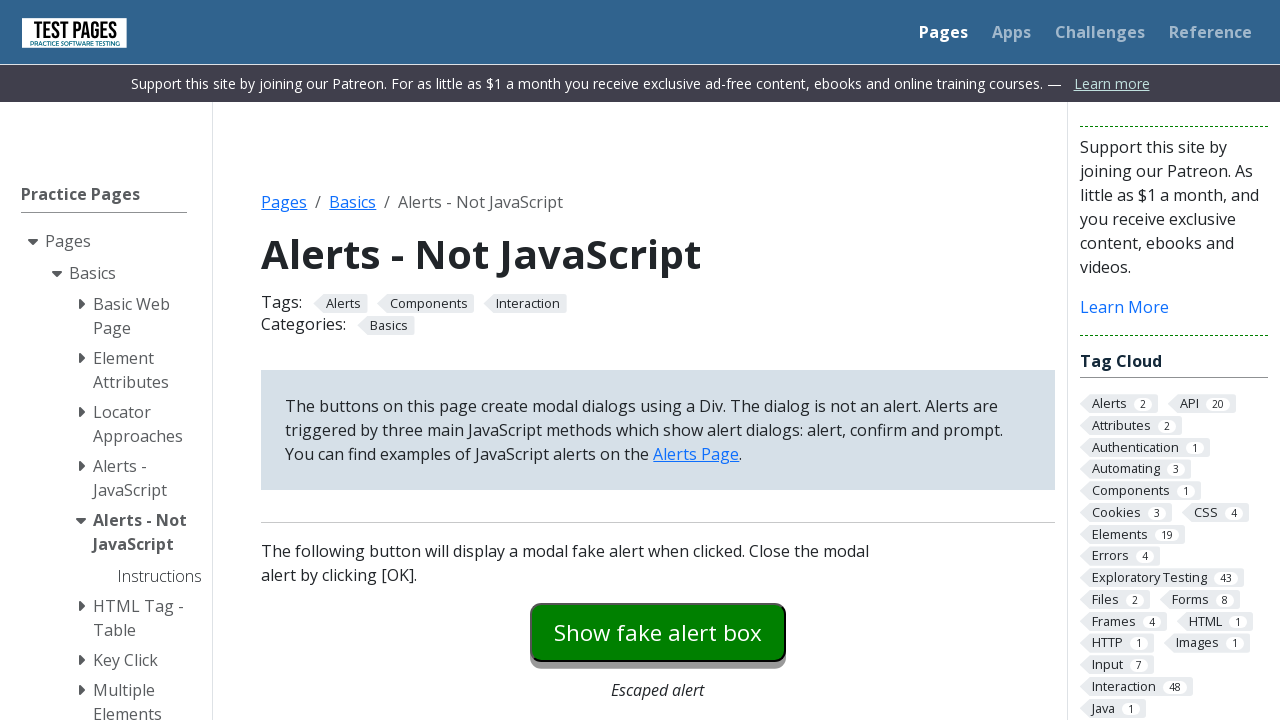

Navigated to fake alert test page
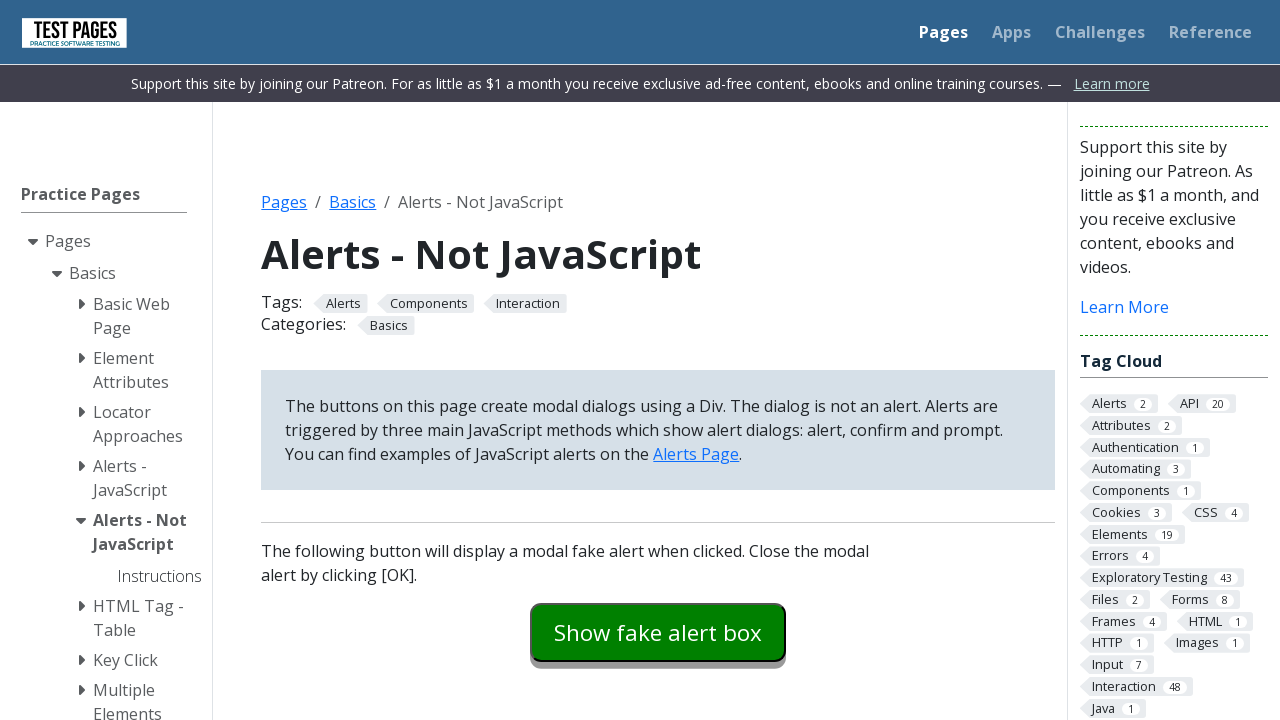

Clicked to open modal dialog at (658, 360) on #modaldialog
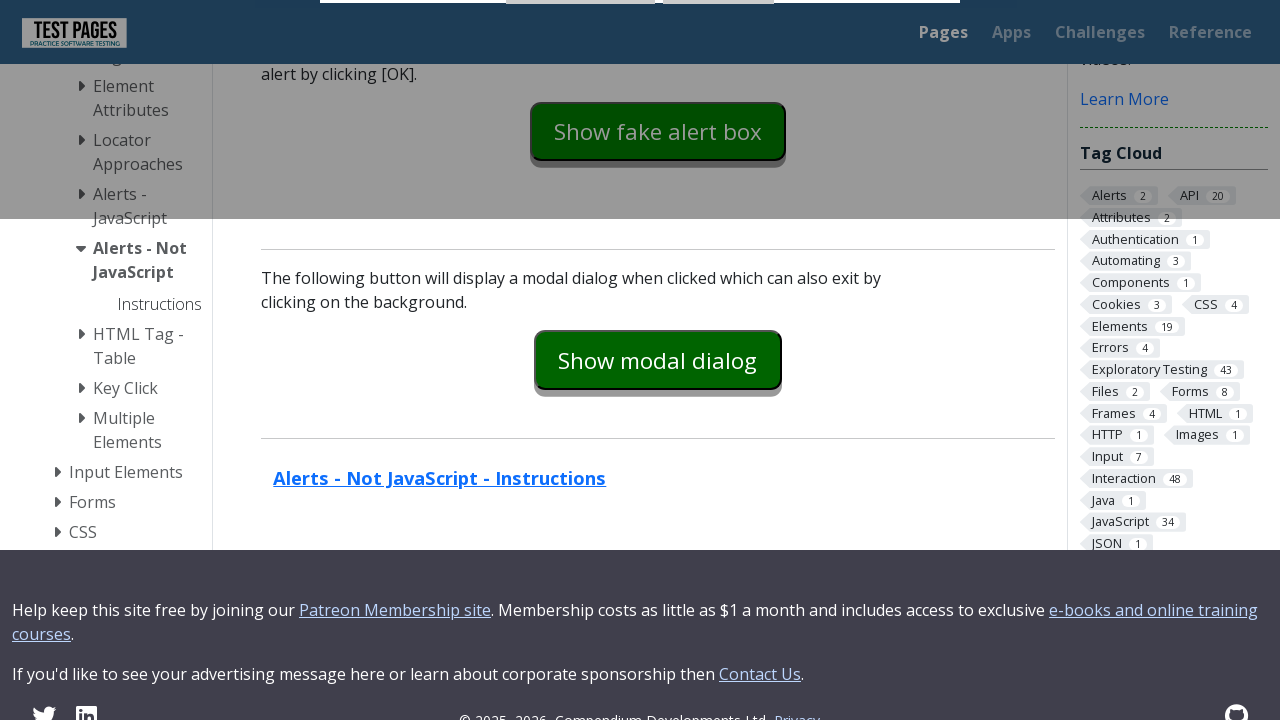

Clicked OK button to close modal dialog at (719, 27) on #dialog-ok
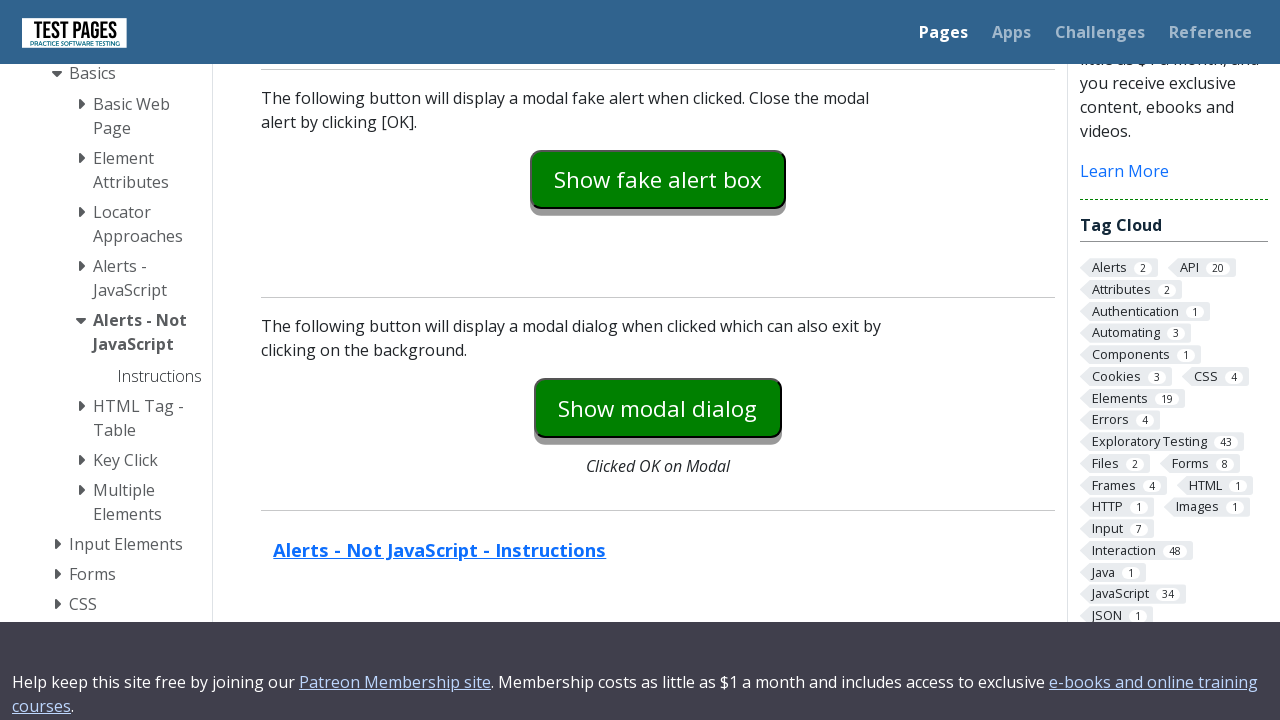

Verified modal dialog is hidden
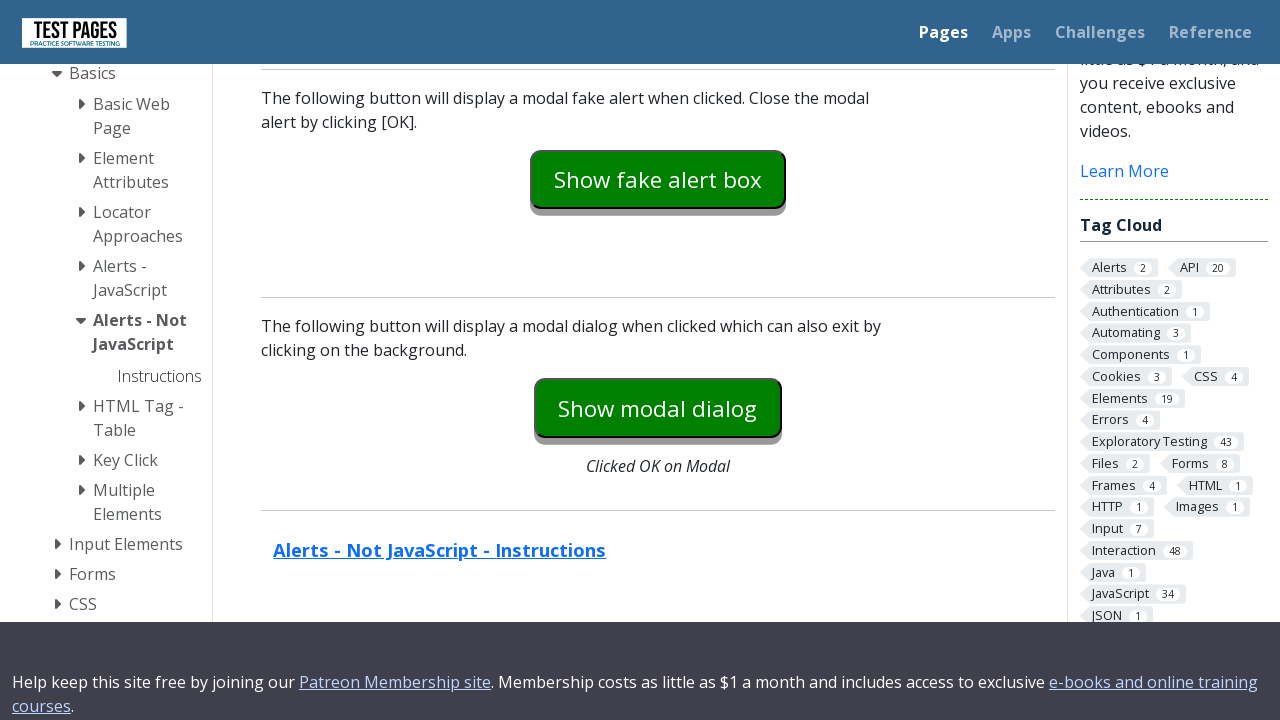

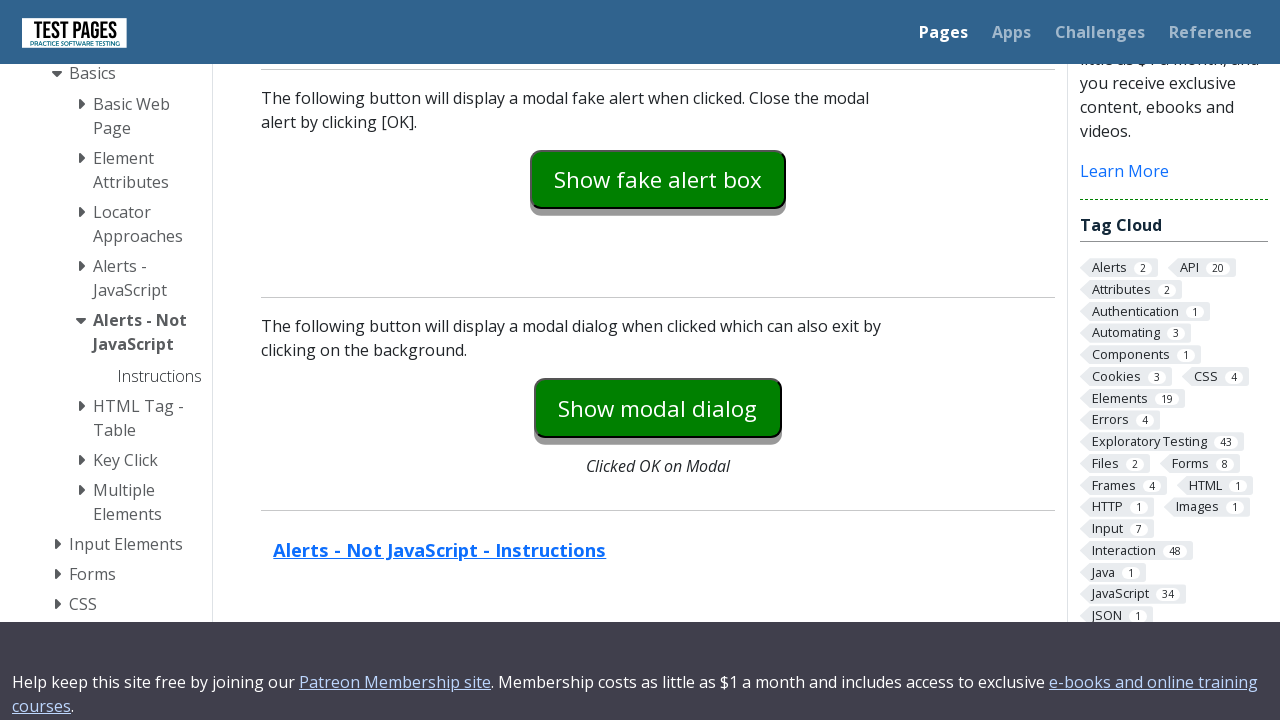